Tests JavaScript alert handling by clicking a button that triggers an alert, reading the alert text, and accepting/dismissing the alert.

Starting URL: https://demoqa.com/alerts

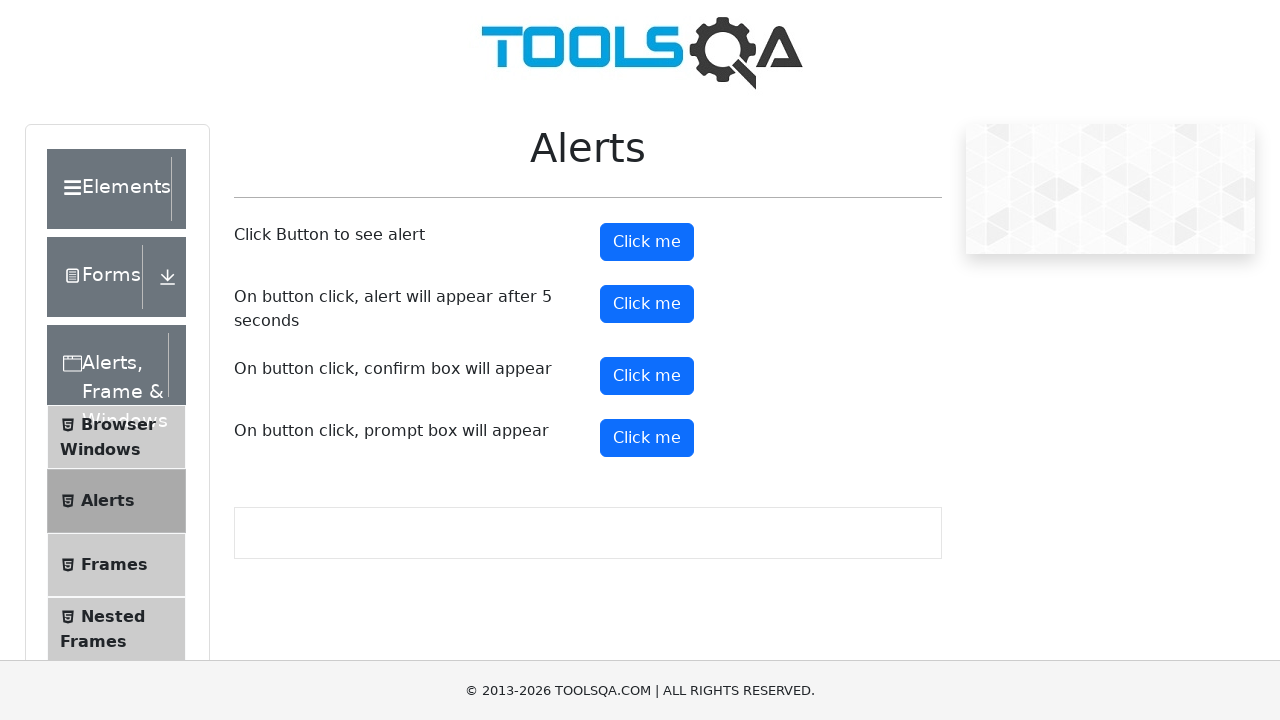

Clicked alert button to trigger JavaScript alert at (647, 242) on #alertButton
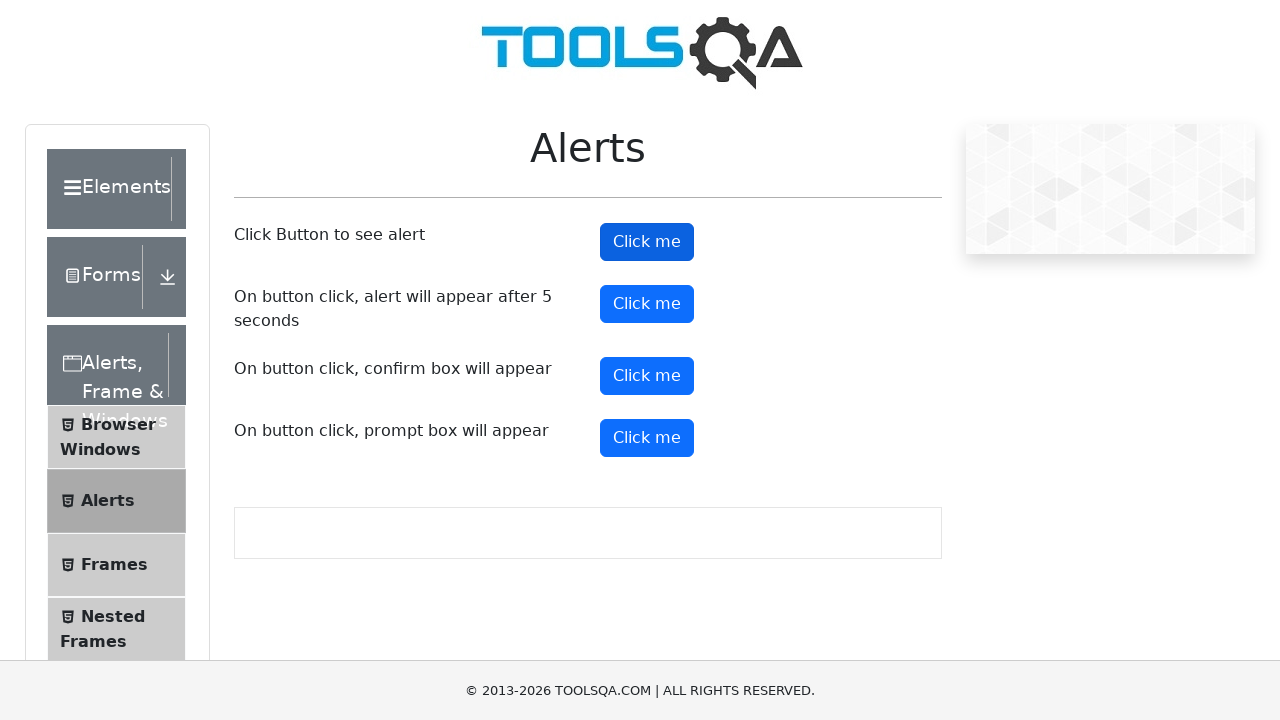

Set up dialog handler to accept alert
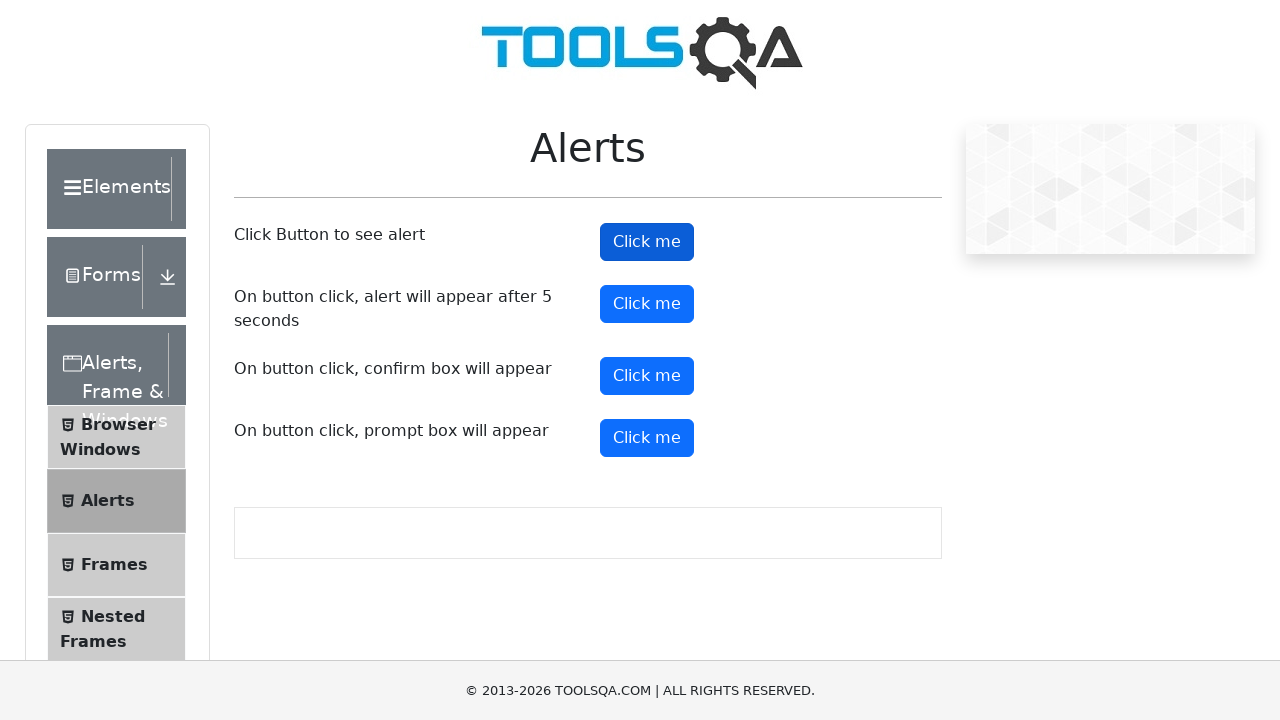

Waited for alert to be processed
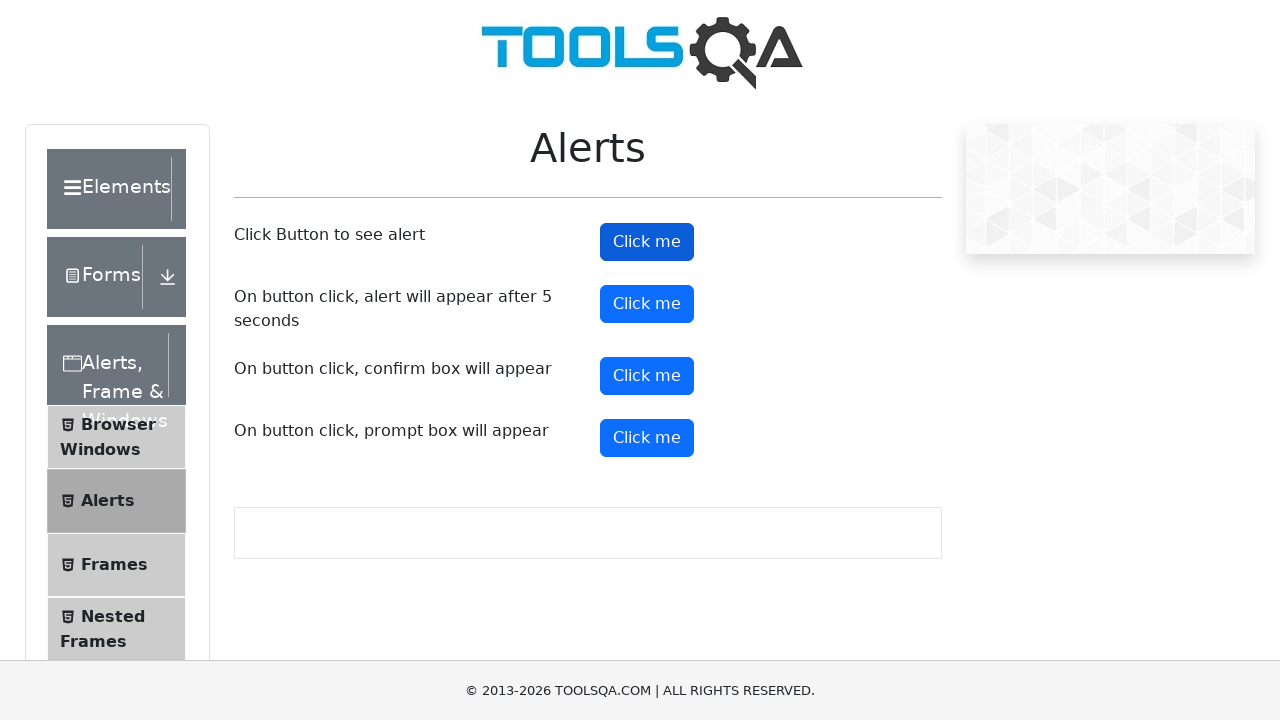

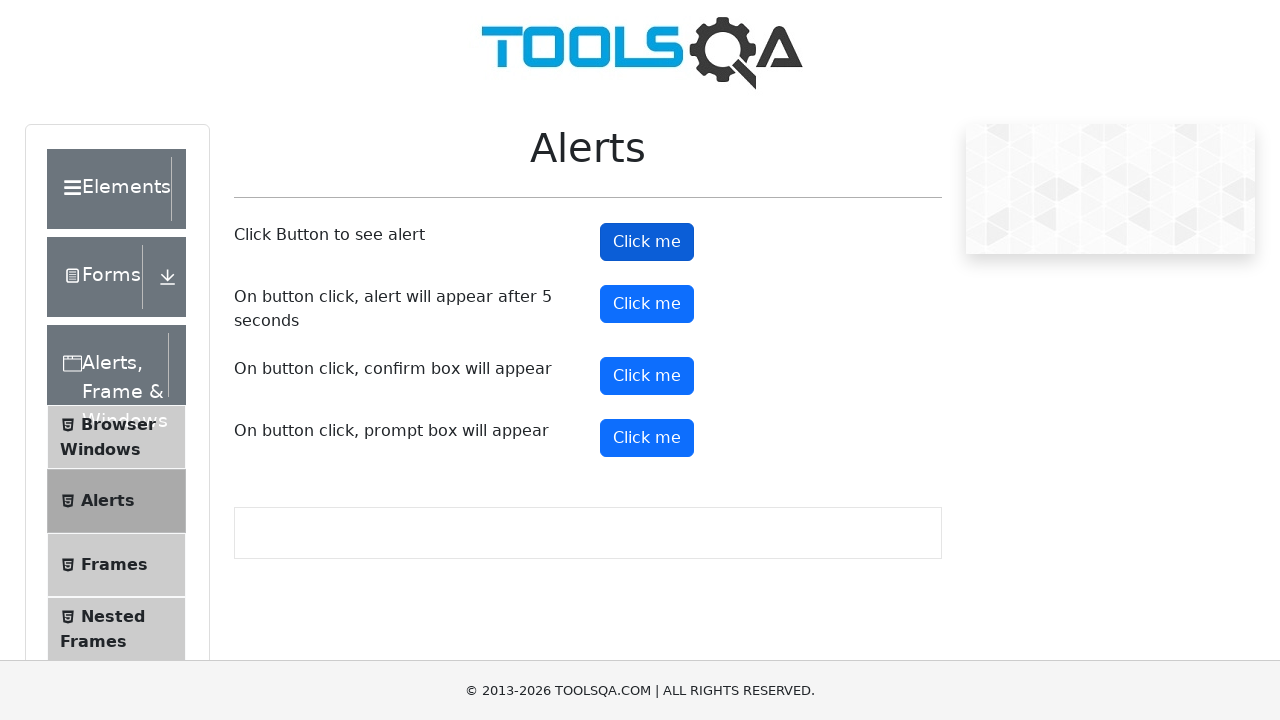